Tests the "Check All" button functionality by clicking it and verifying all checkboxes become checked

Starting URL: https://moatazeldebsy.github.io/test-automation-practices/#/checkboxes

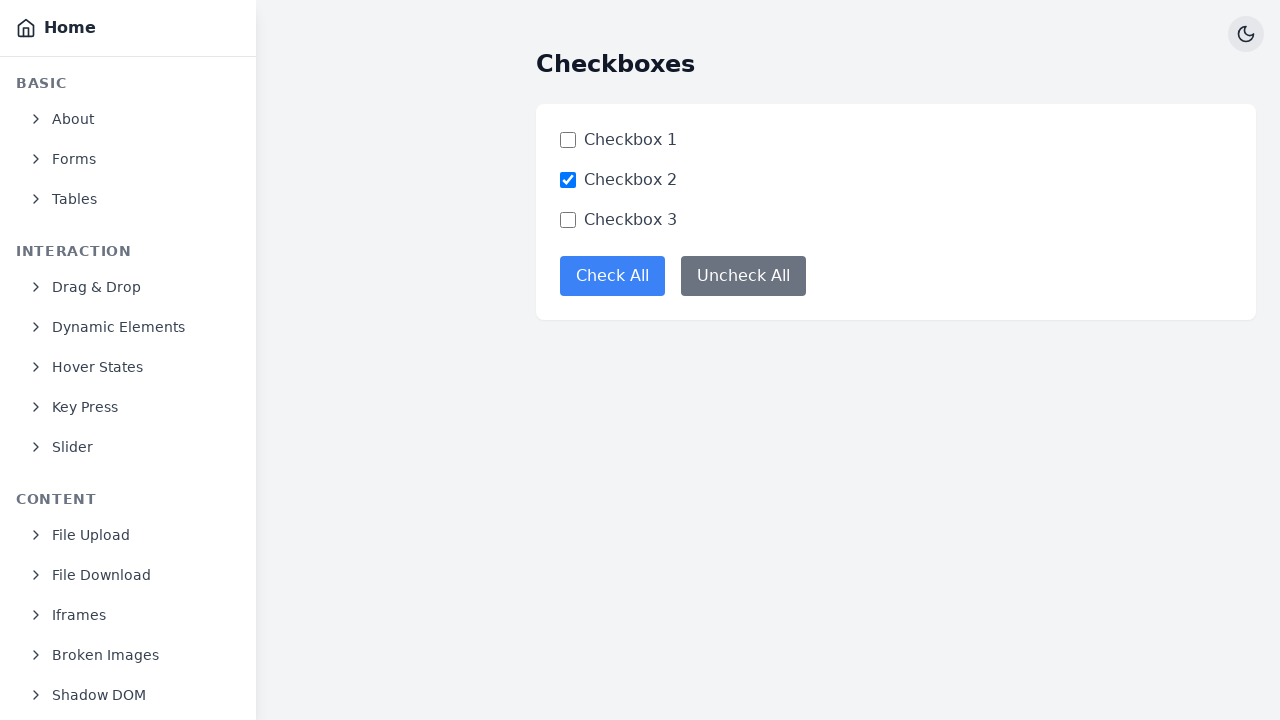

Clicked the 'Check All' button at (612, 276) on xpath=//button[@data-test='check-all-button']
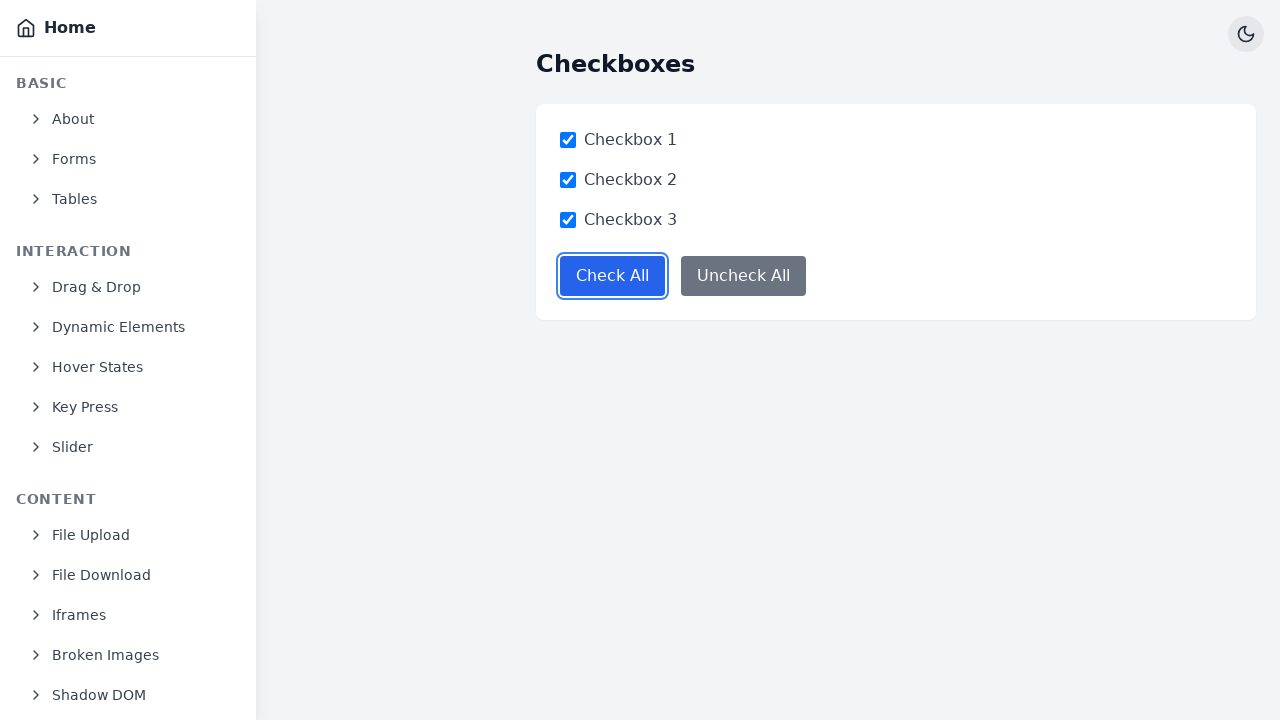

Verified checkbox 1 is checked
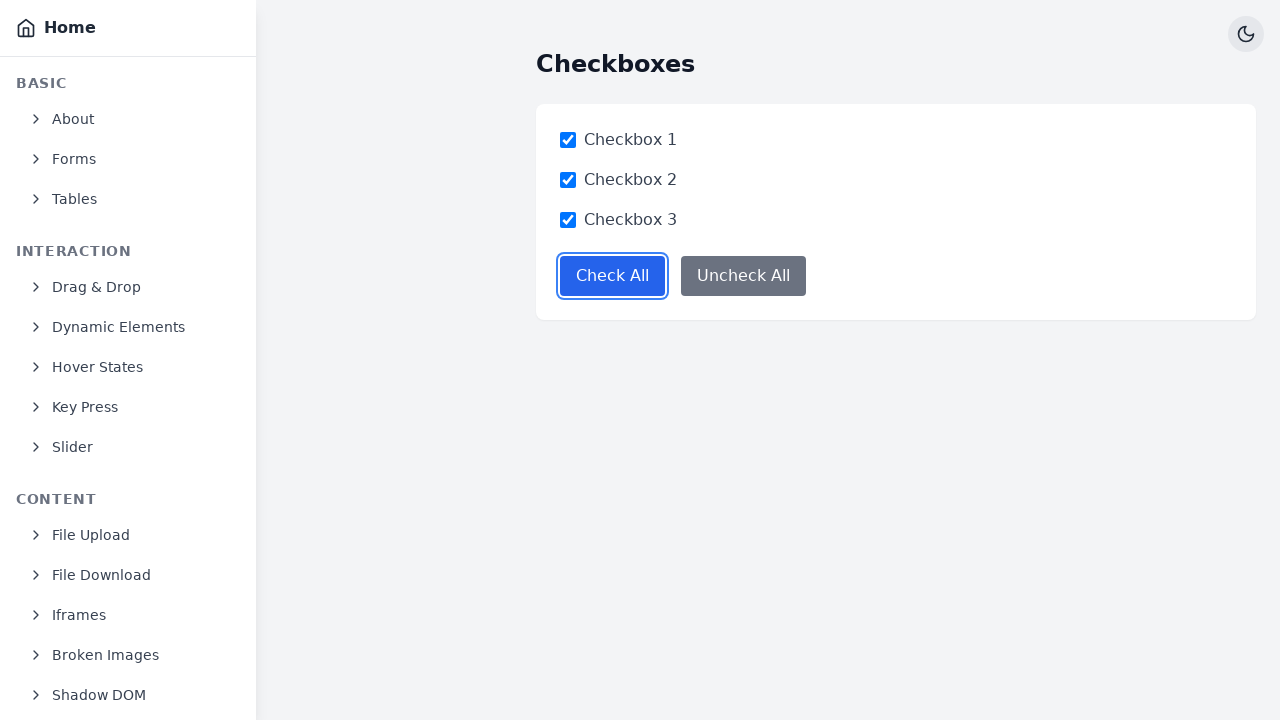

Verified checkbox 2 is checked
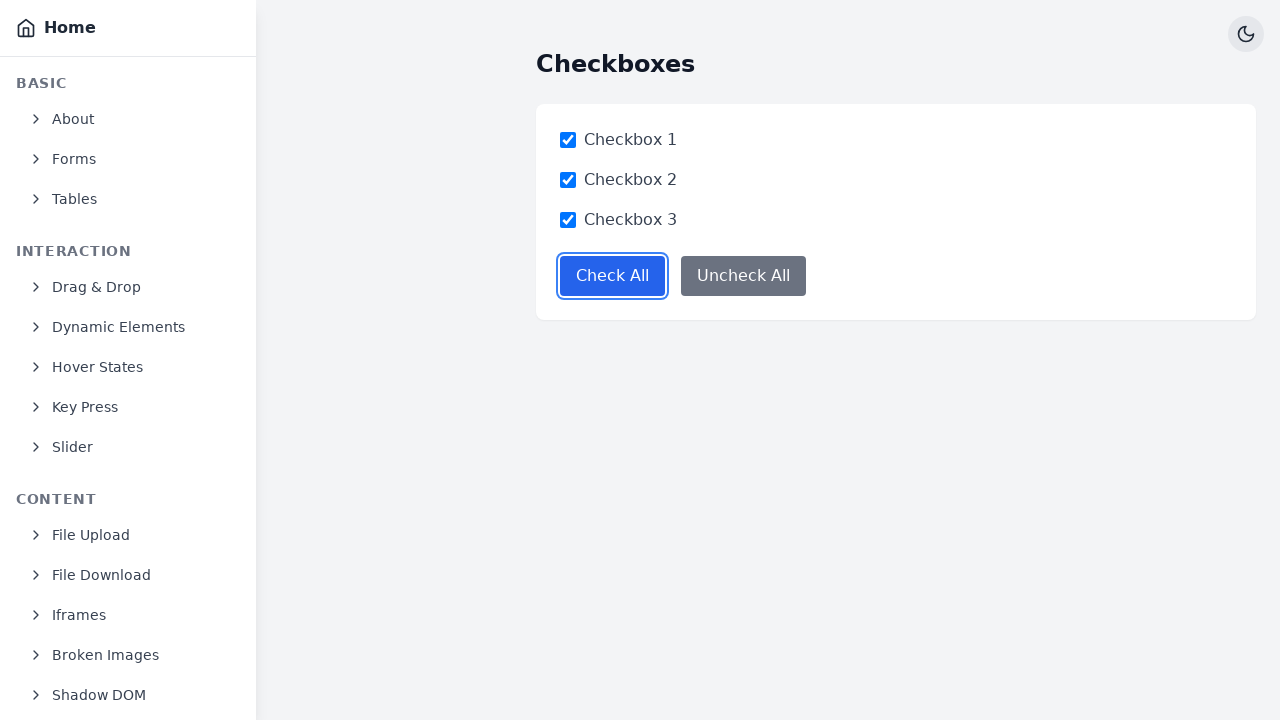

Verified checkbox 3 is checked
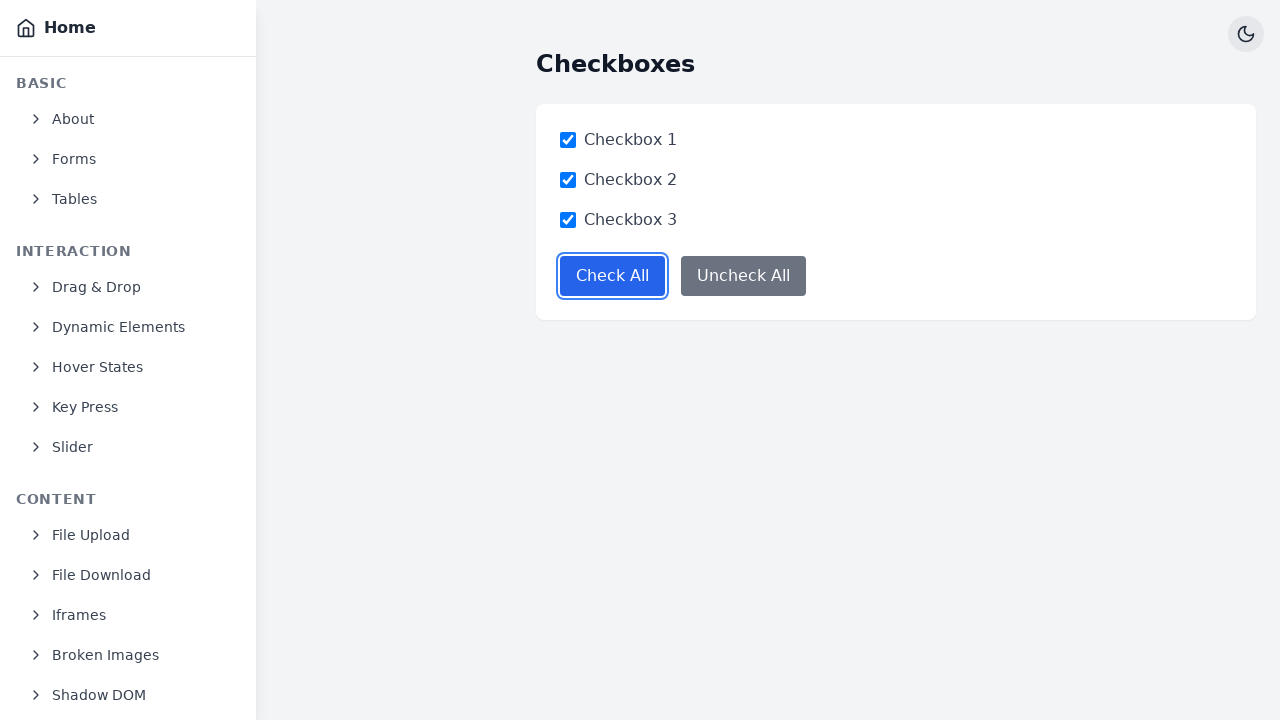

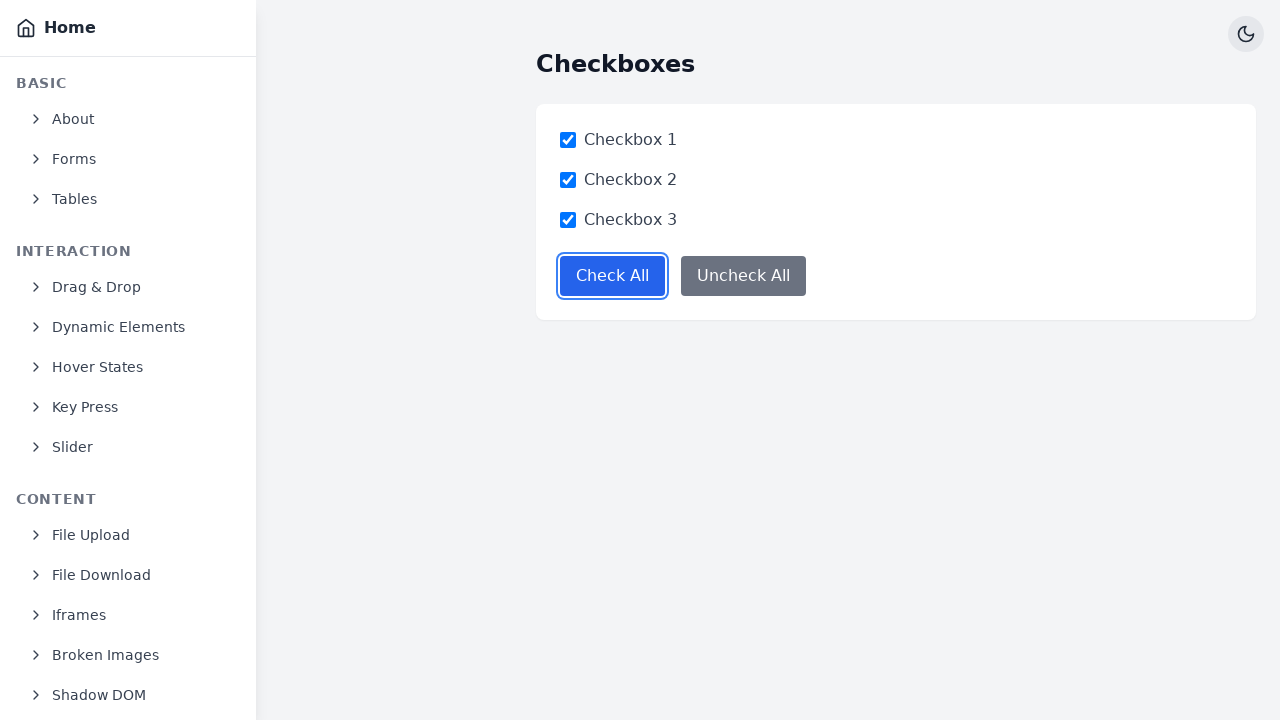